Navigates to the Products page by clicking the Products link and verifies the page heading shows "All Products"

Starting URL: https://automationexercise.com

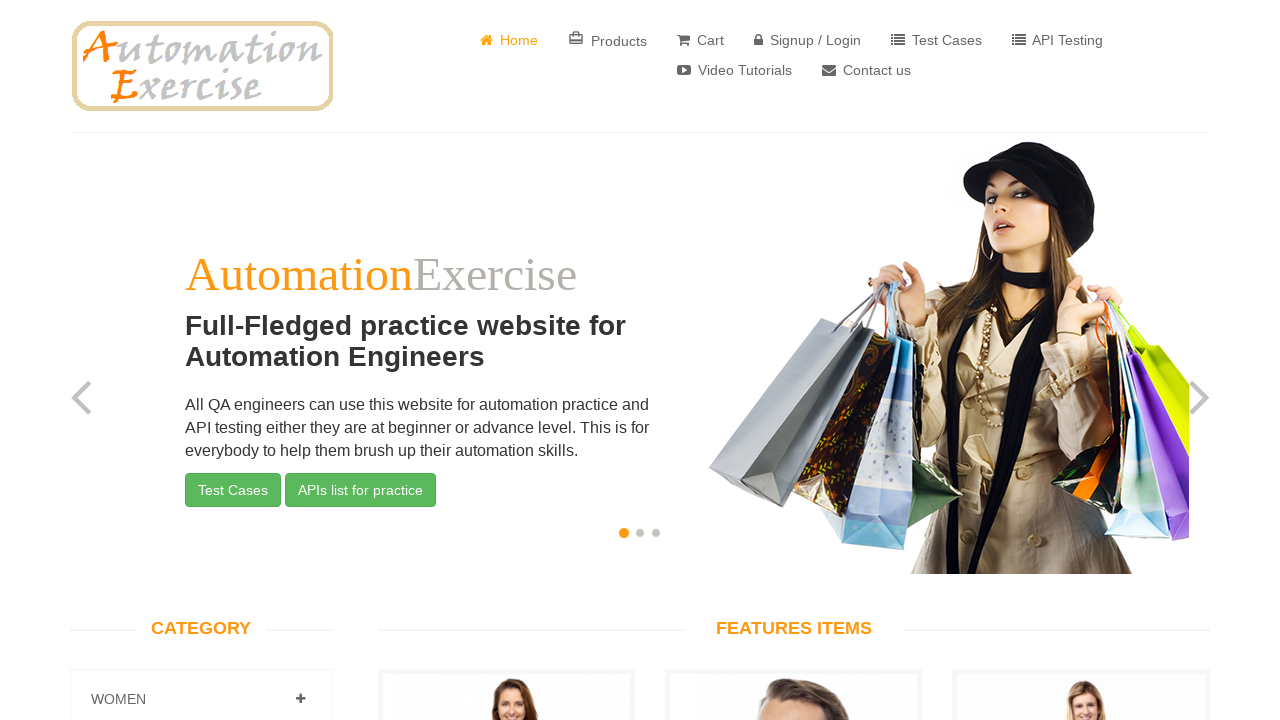

Clicked Products link in navigation at (608, 40) on a:has-text('Products')
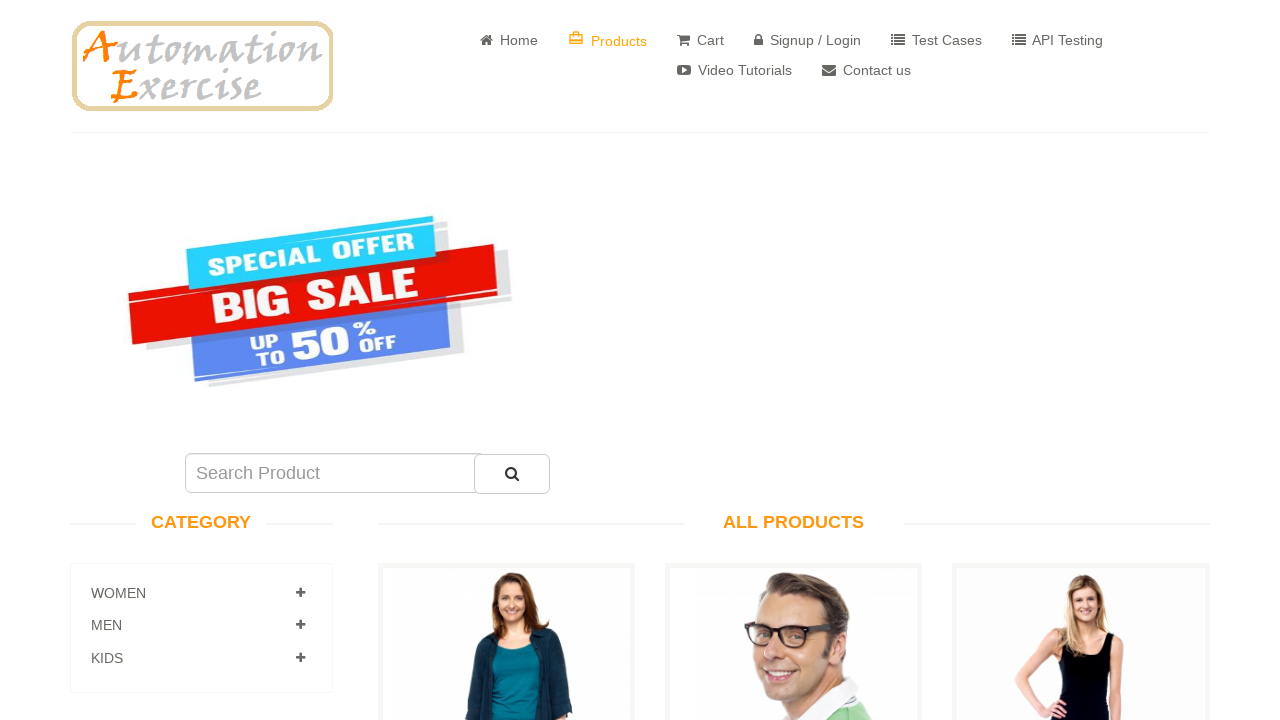

Page heading 'All Products' is now visible
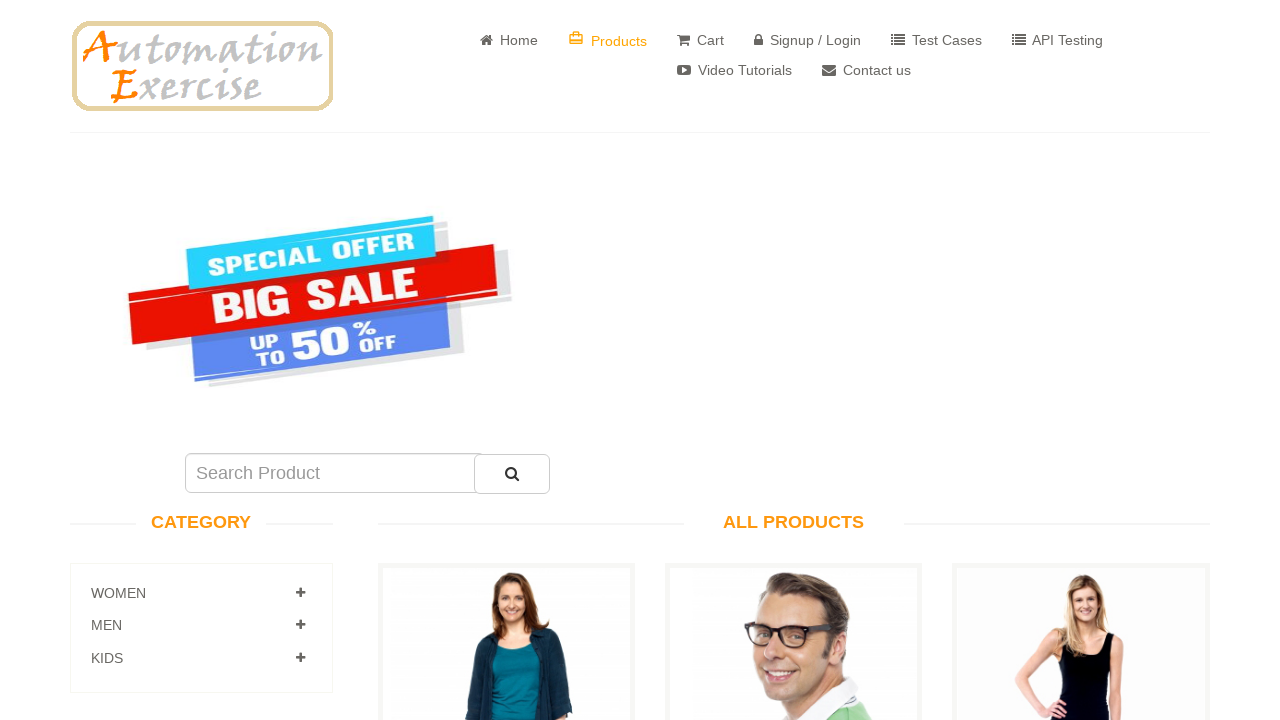

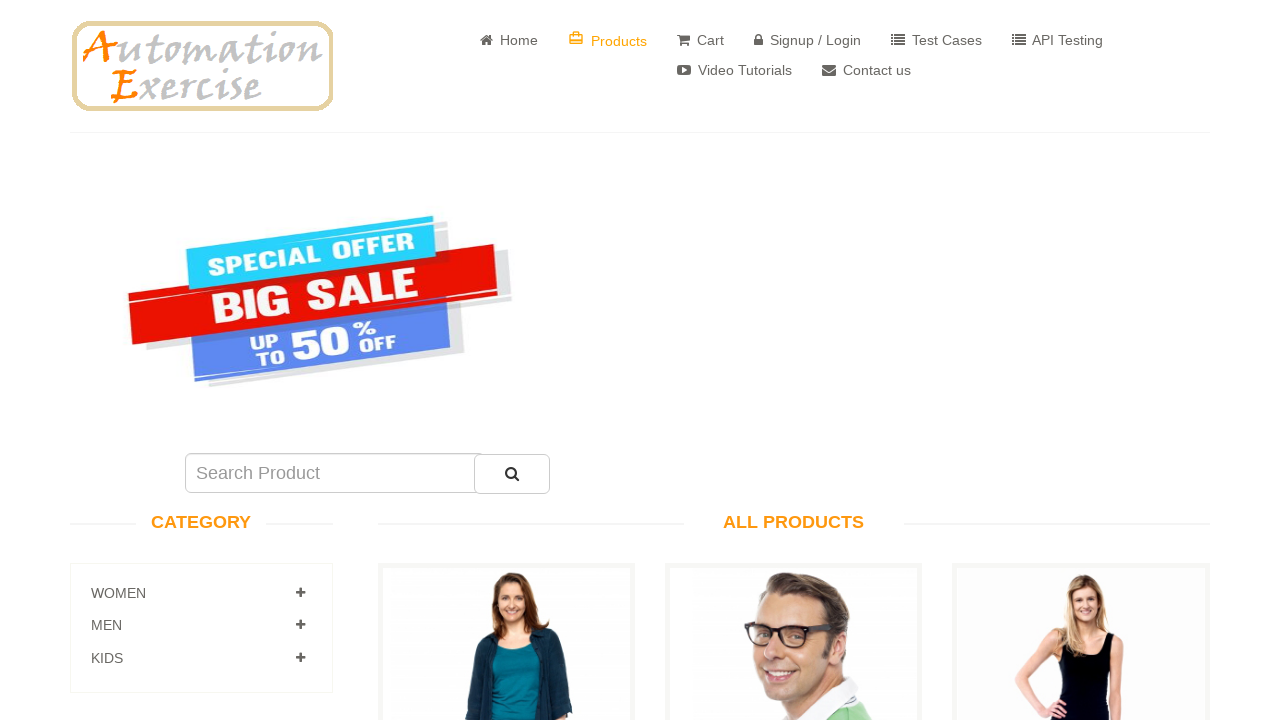